Tests registration form validation with an invalid phone number that has fewer than required digits

Starting URL: https://alada.vn/tai-khoan/dang-ky.html

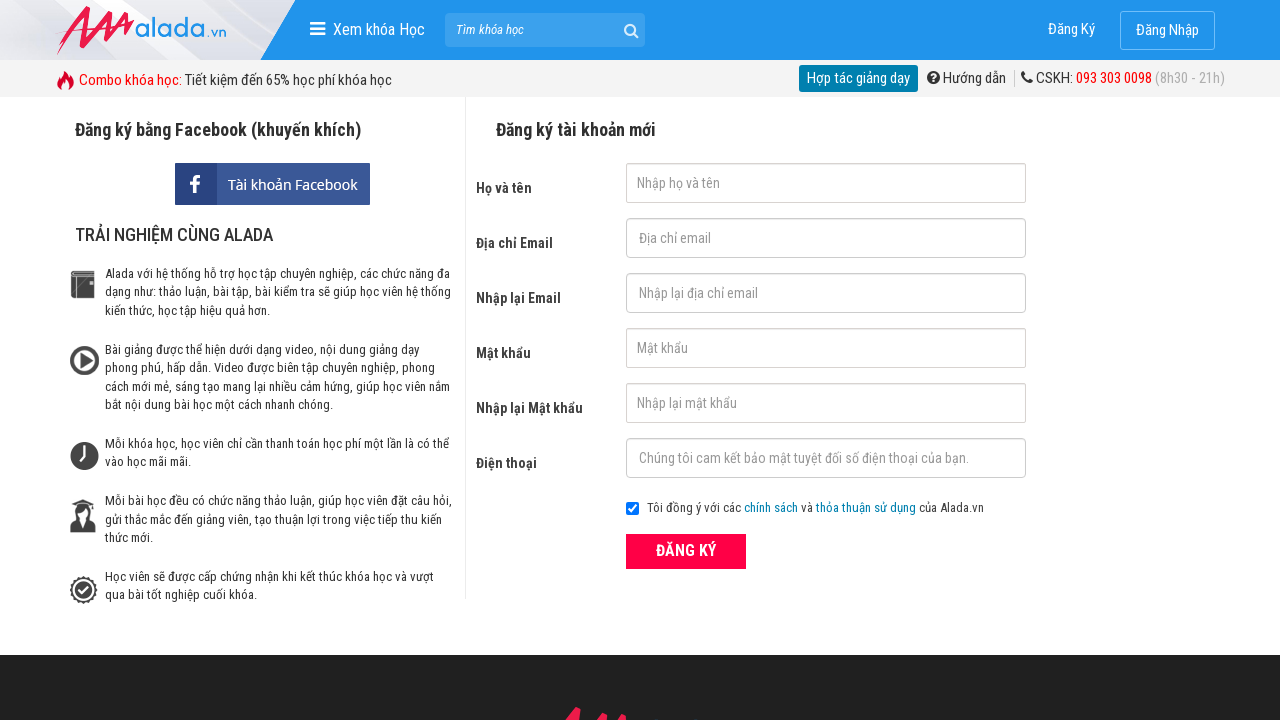

Filled first name field with 'Test User' on //input[@id='txtFirstname']
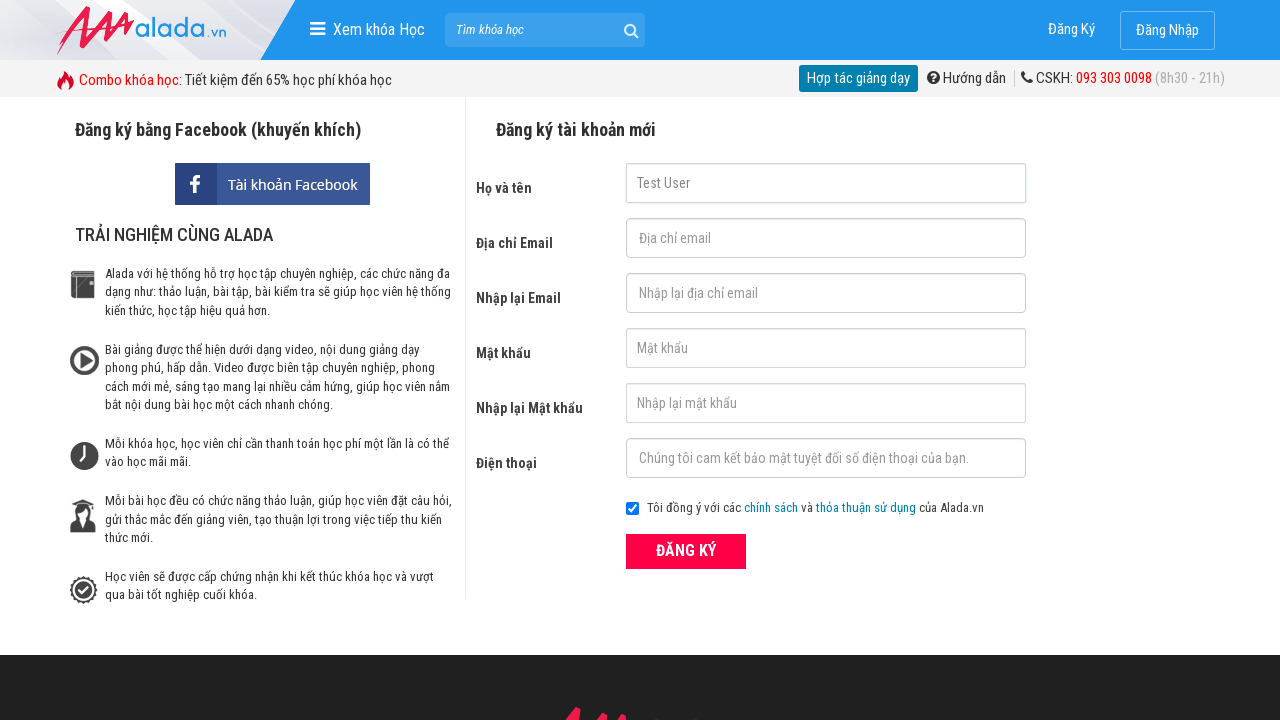

Filled email field with 'email@email.com' on //input[@id='txtEmail']
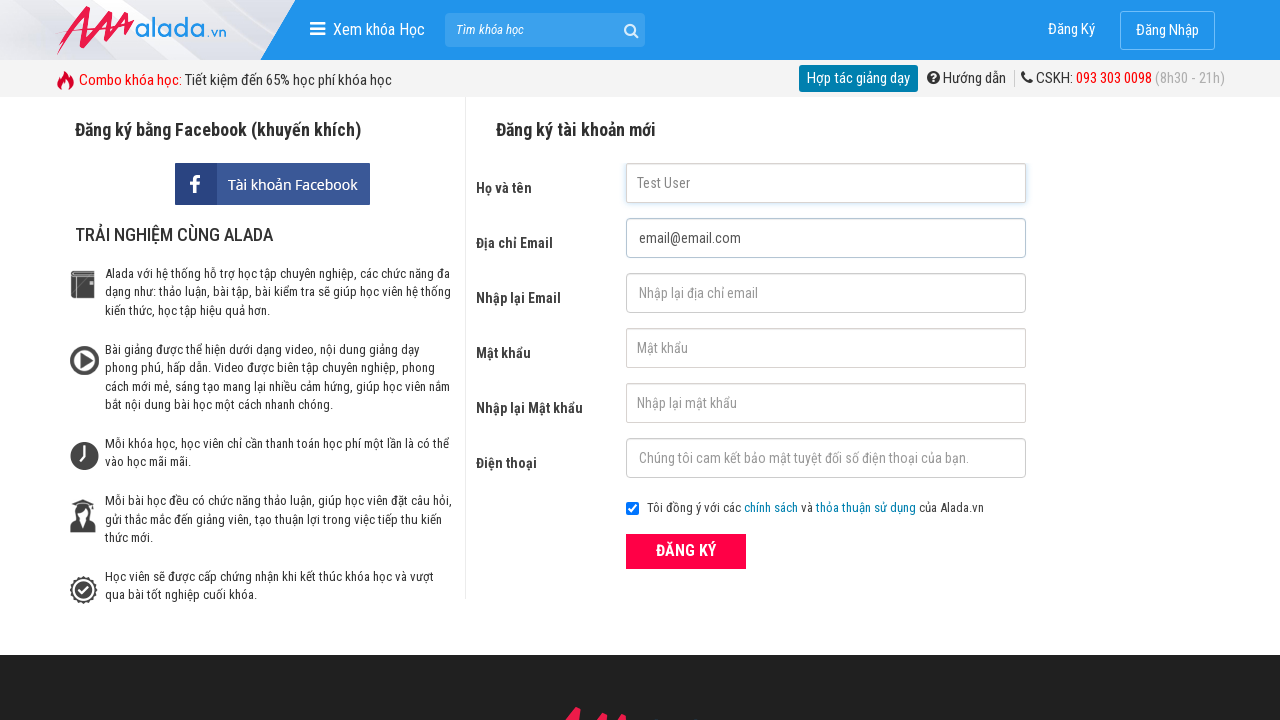

Filled confirm email field with 'email@email.com' on //input[@id='txtCEmail']
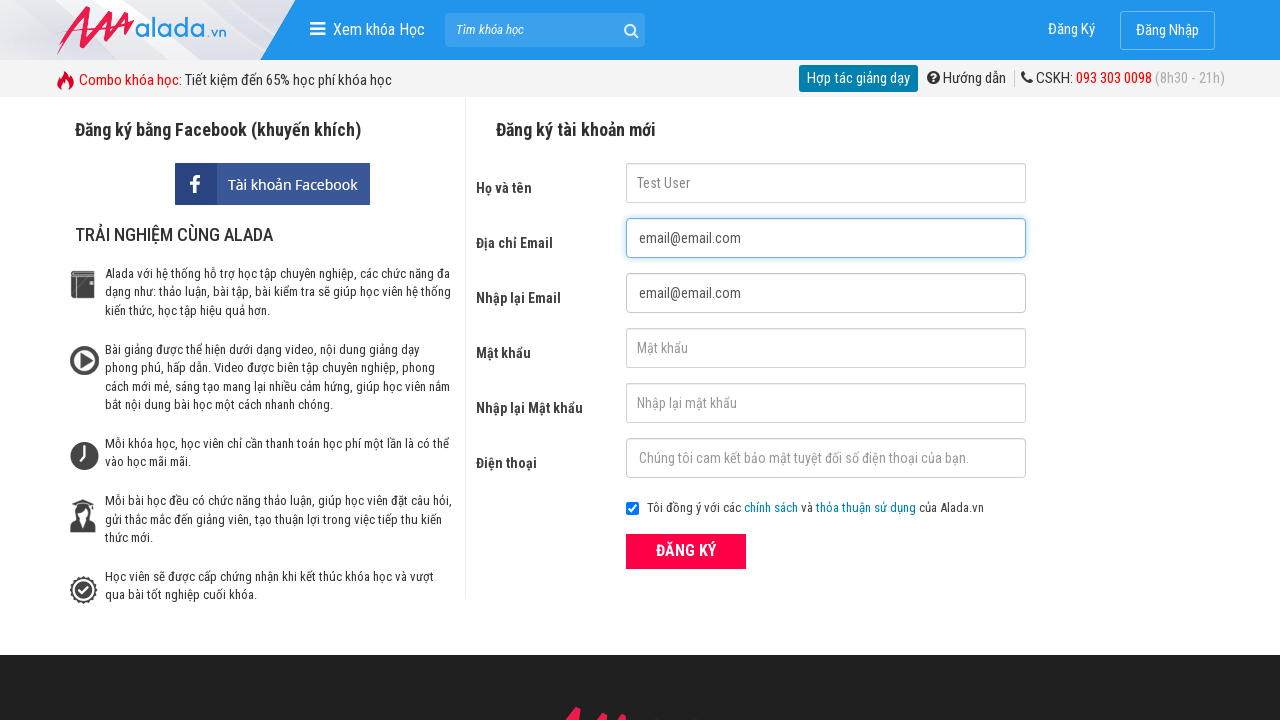

Filled password field with '123456' on //input[@id='txtPassword']
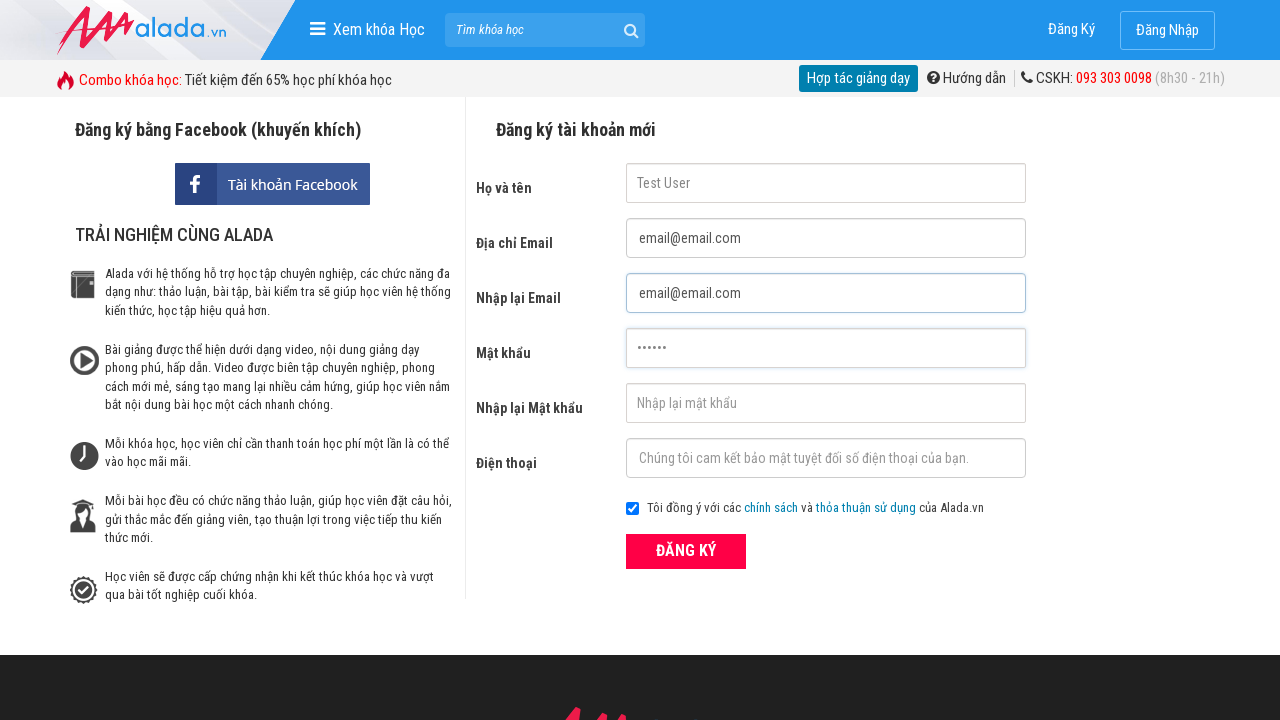

Filled confirm password field with '123456' on //input[@id='txtCPassword']
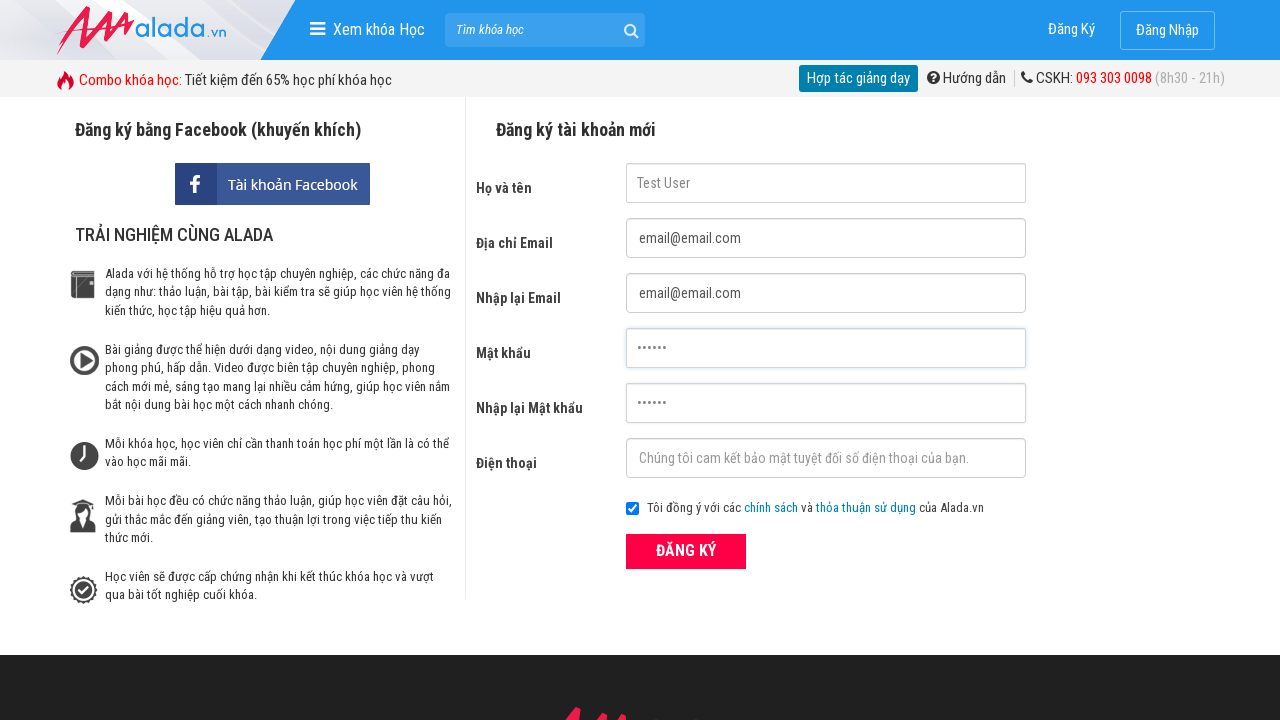

Filled phone field with invalid phone number '03456789' (fewer than required digits) on //input[@id='txtPhone']
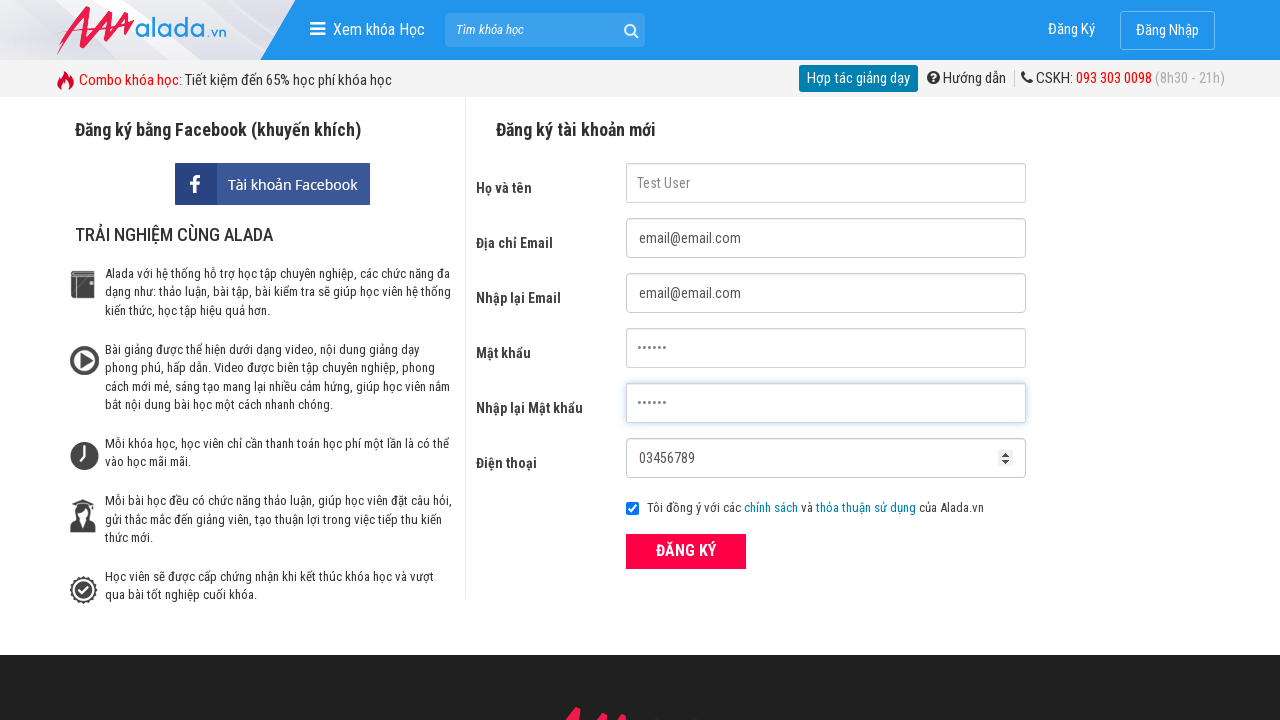

Clicked register button (ĐĂNG KÝ) at (686, 551) on xpath=//button[@type='submit' and text()='ĐĂNG KÝ']
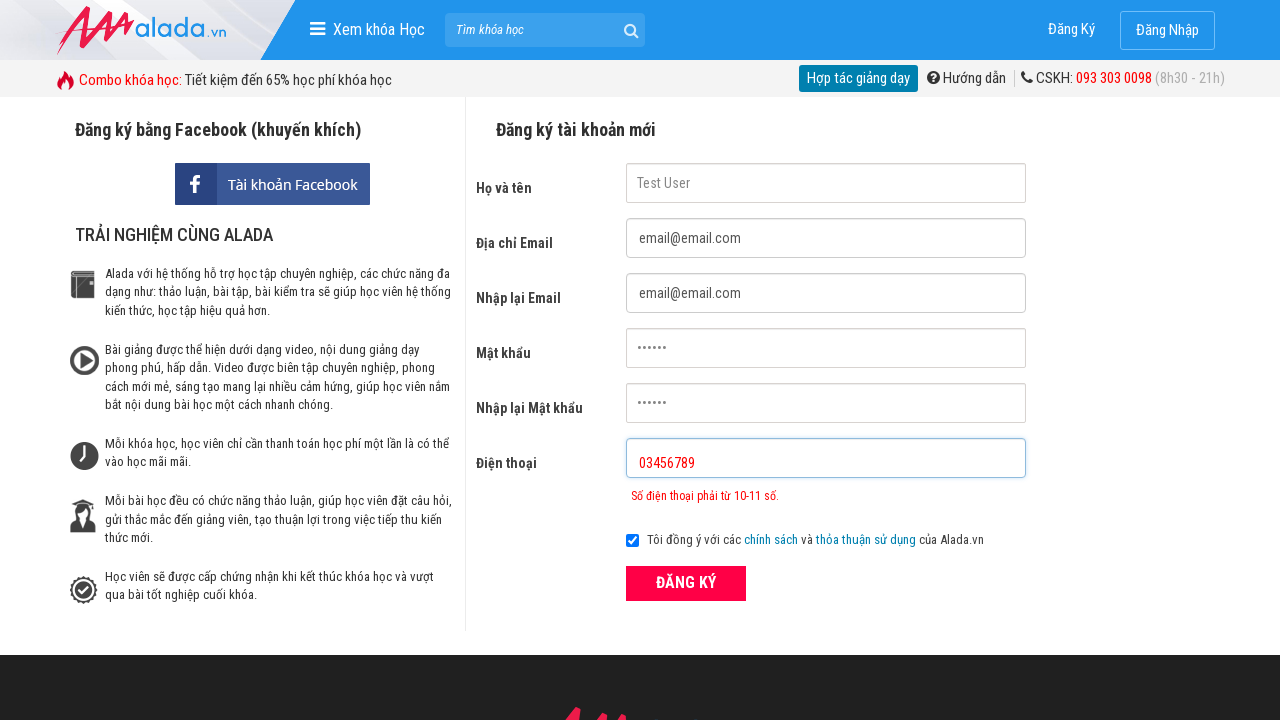

Phone number validation error message appeared
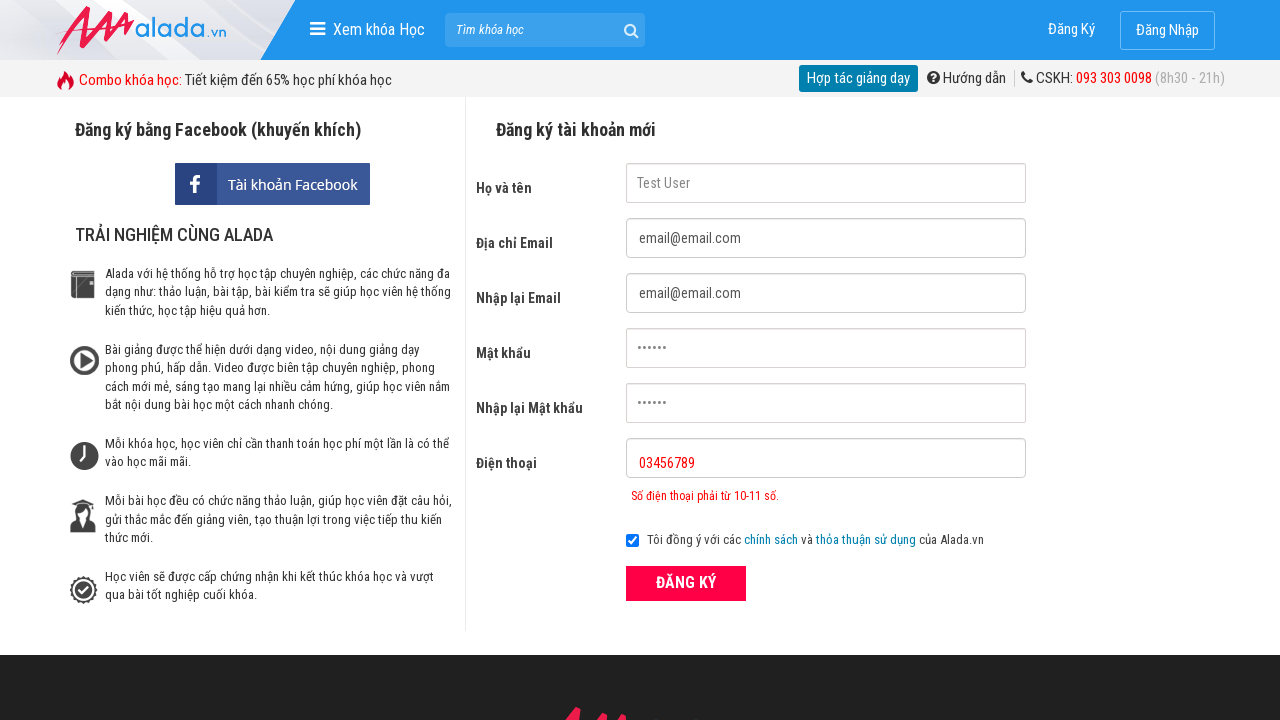

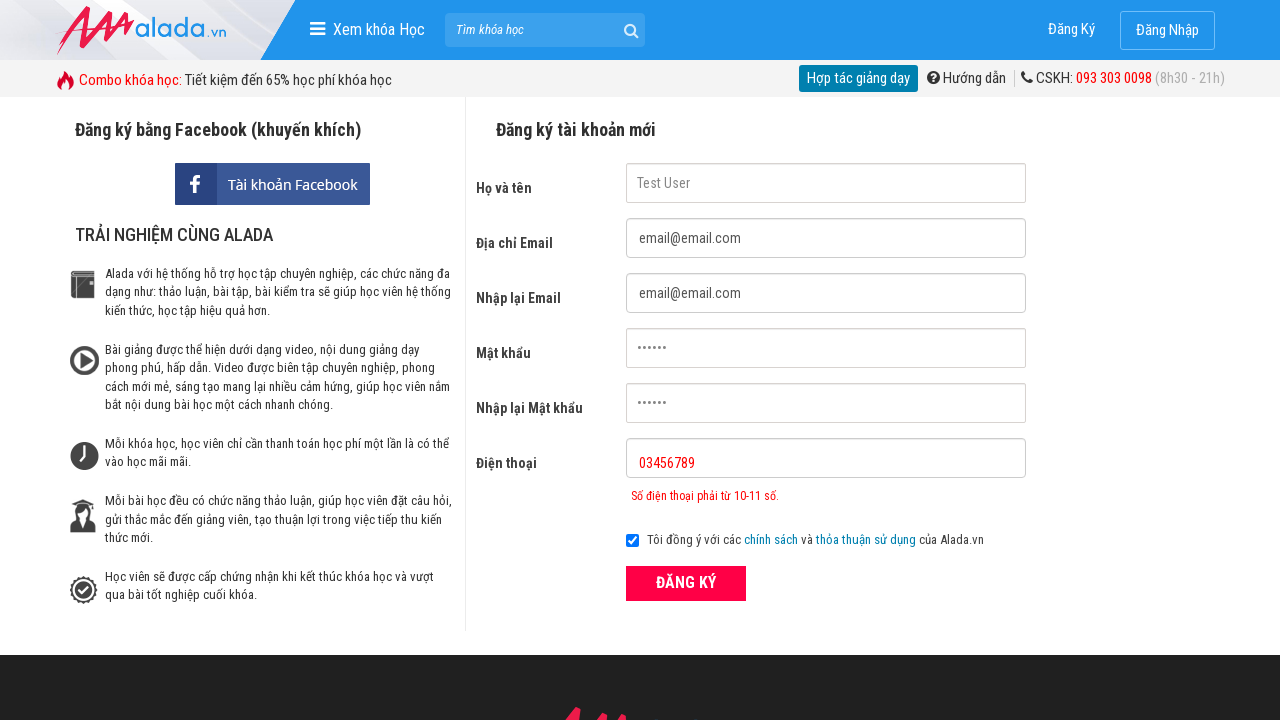